Tests dismissing a JavaScript confirm dialog by clicking the button to trigger it, verifying the dialog text, and dismissing it

Starting URL: https://testcenter.techproeducation.com/index.php?page=javascript-alerts

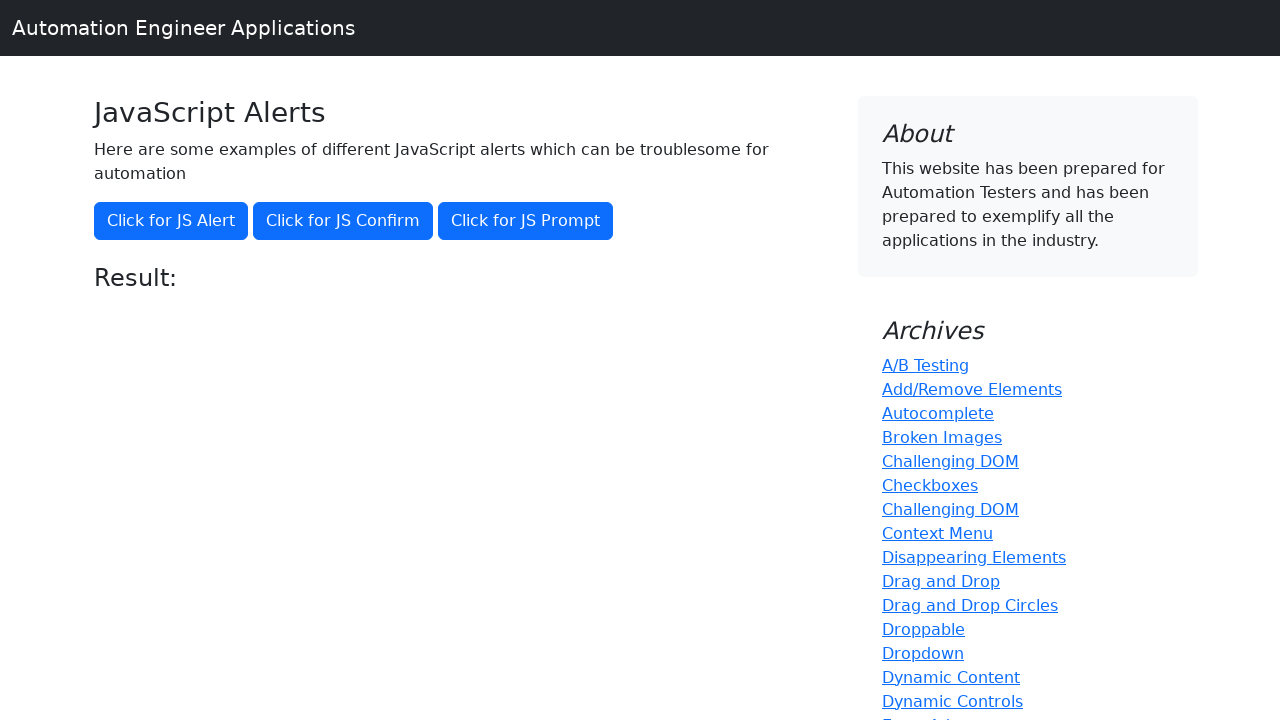

Clicked button to trigger JavaScript confirm dialog at (343, 221) on xpath=//button[@onclick='jsConfirm()']
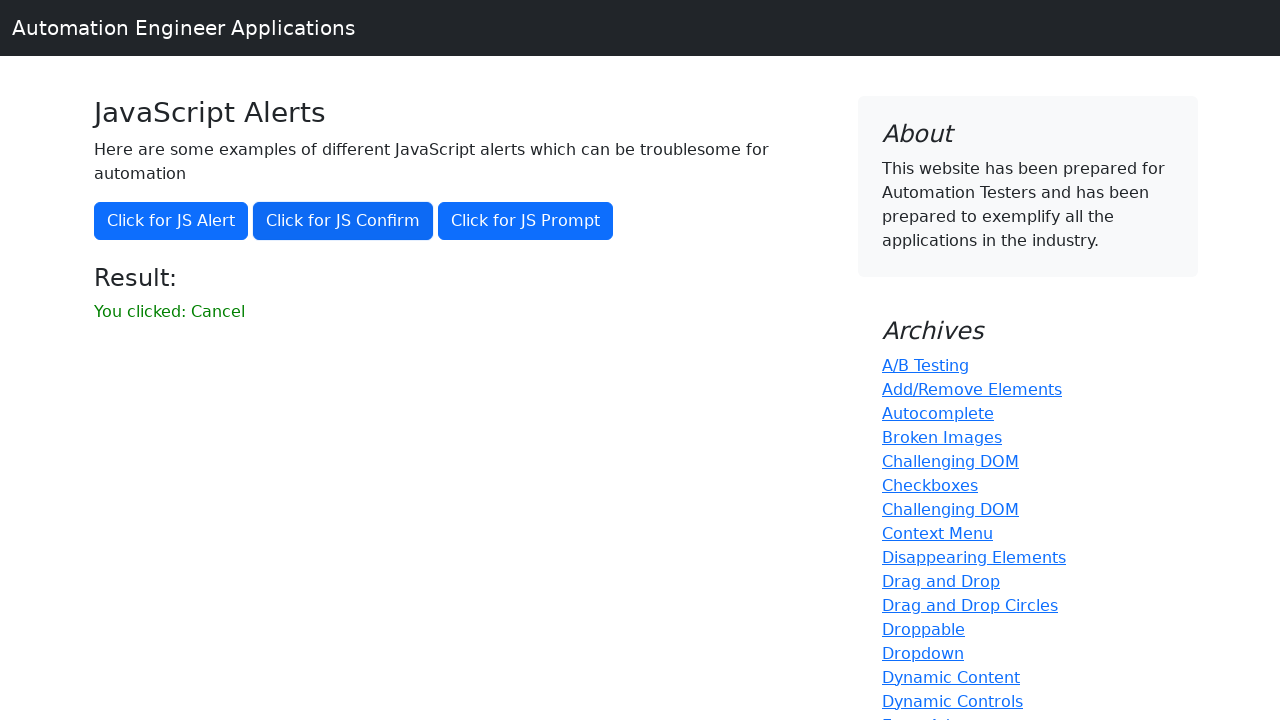

Set up dialog handler to dismiss the confirm dialog
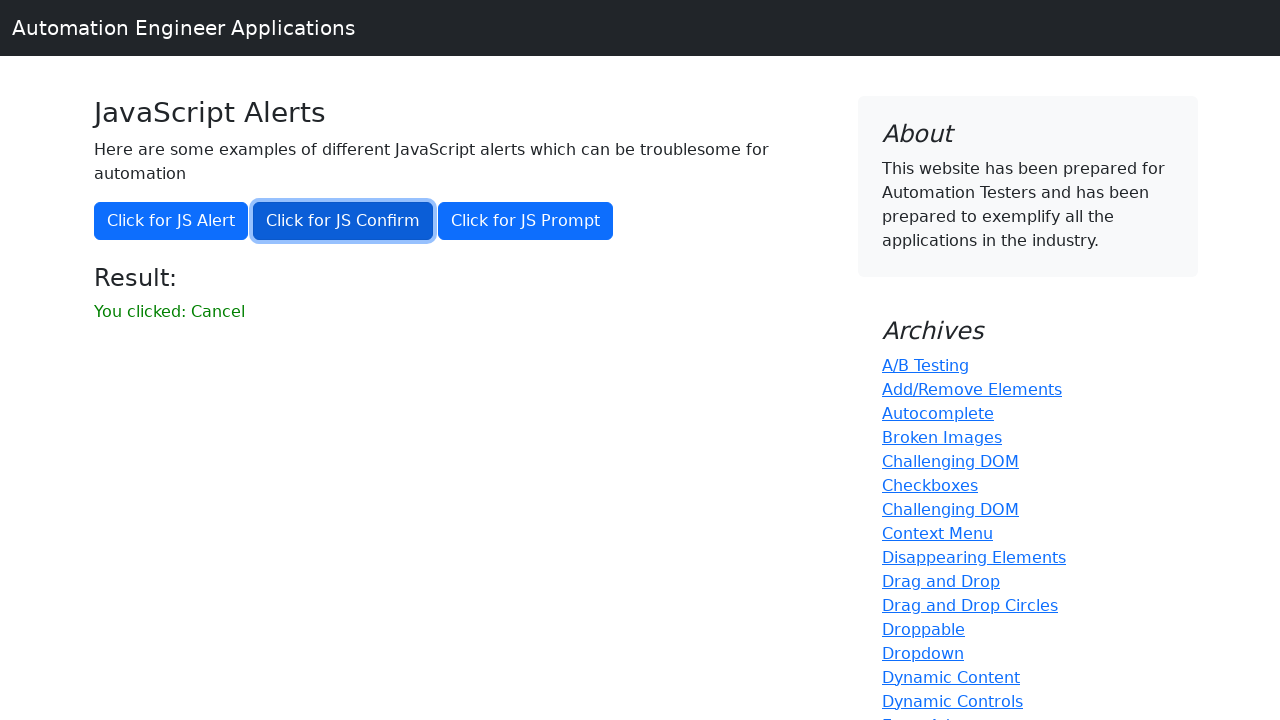

Verified result message displays 'You clicked: Cancel'
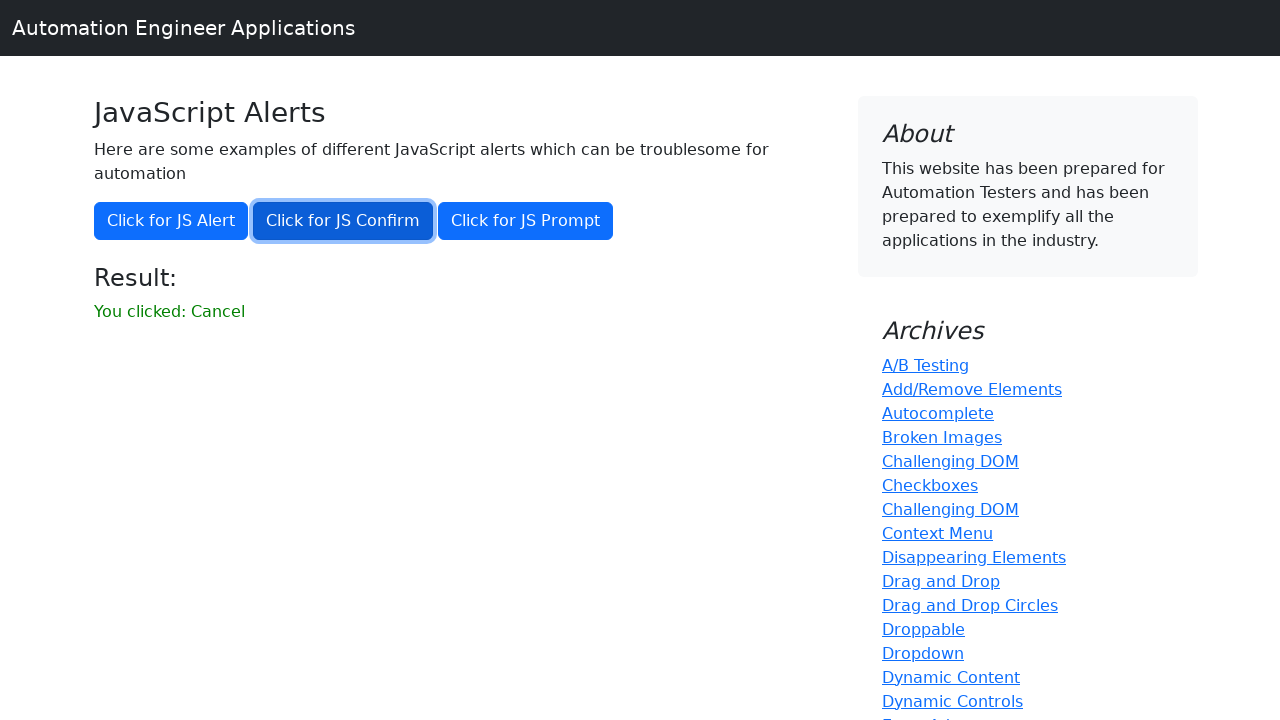

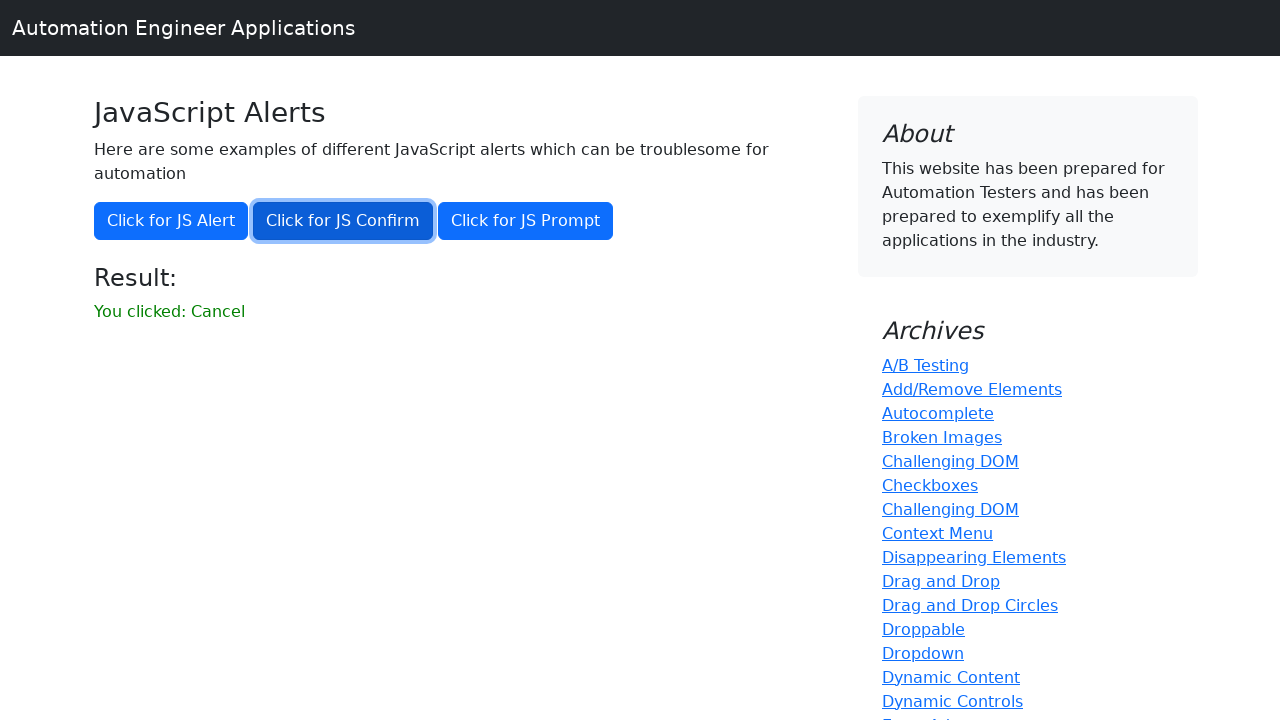